Tests add and delete element functionality by clicking an "Add Element" button to create a new element, then clicking the "Delete" button to remove it.

Starting URL: https://the-internet.herokuapp.com/add_remove_elements/

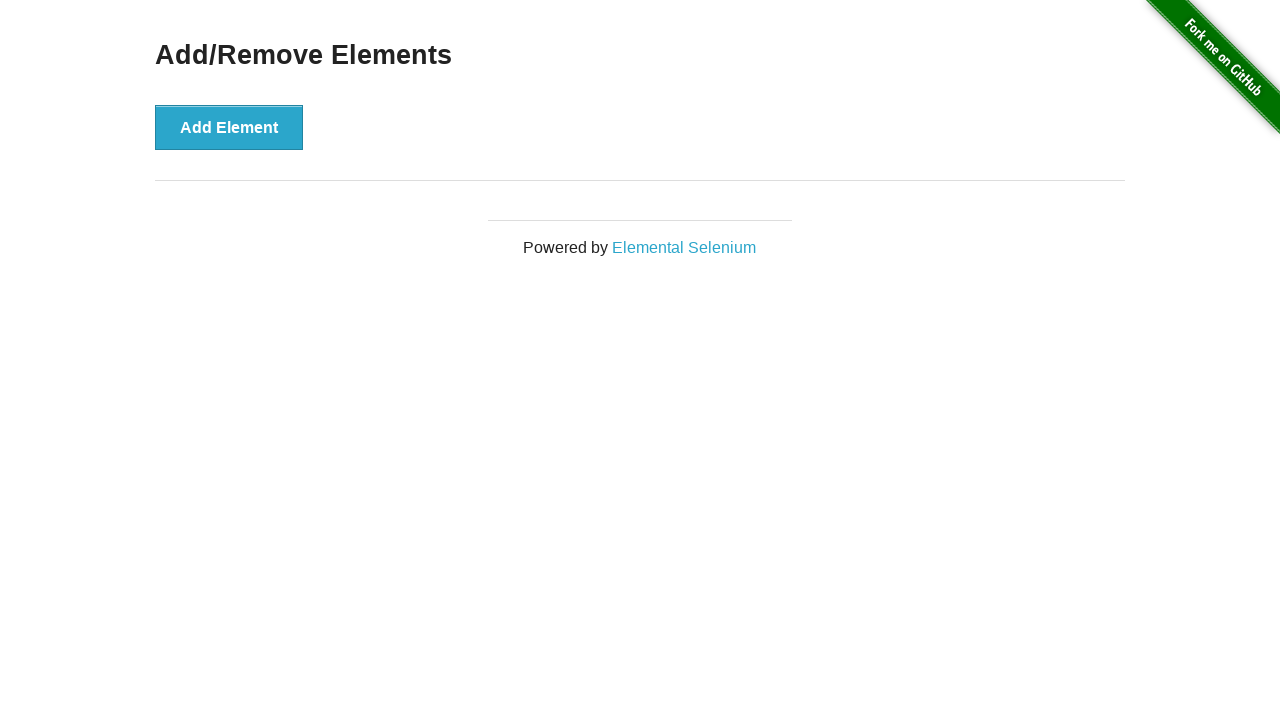

Clicked the 'Add Element' button to create a new element at (229, 127) on xpath=//*[@id='content']/div/button
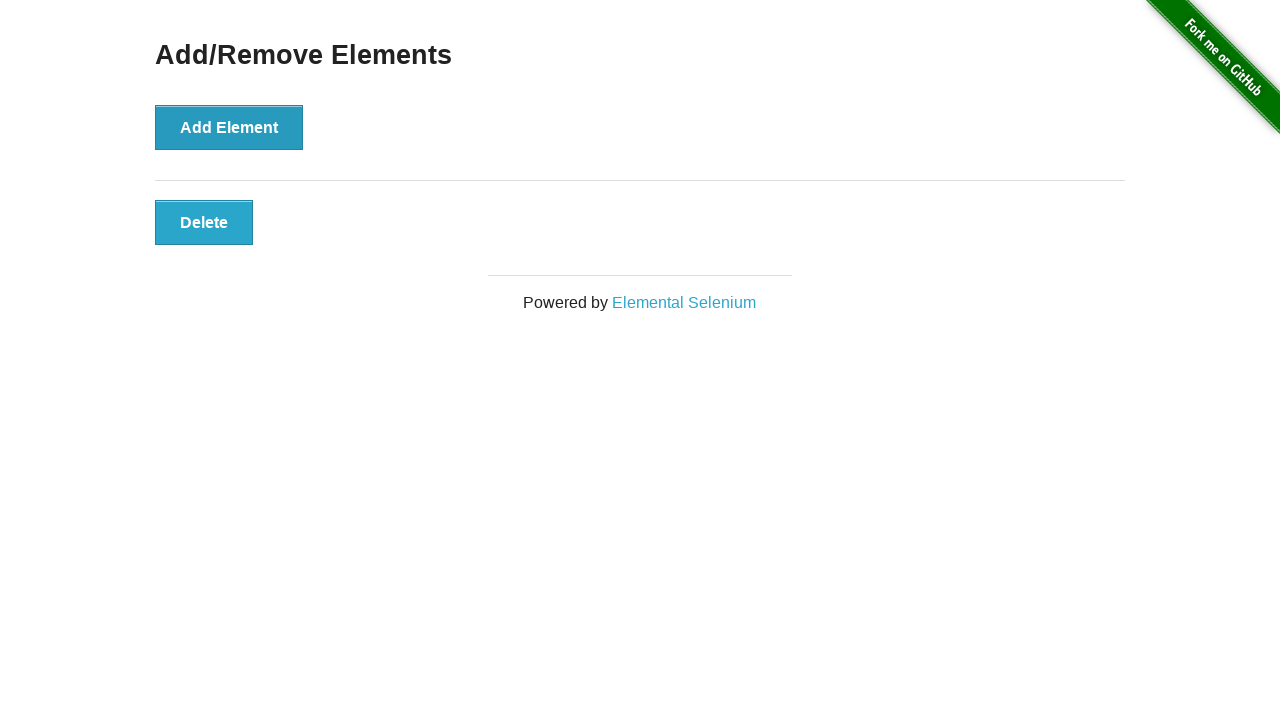

Waited for the Delete button to appear
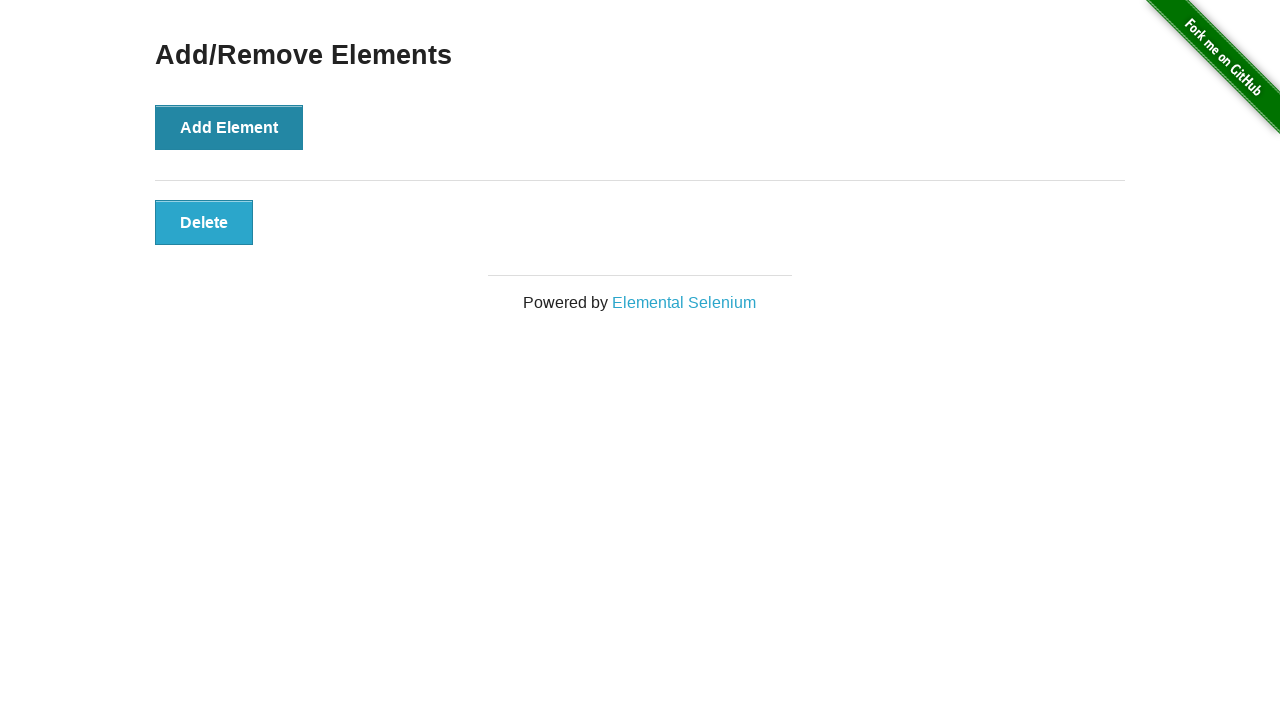

Clicked the Delete button to remove the element at (204, 222) on xpath=//*[@id='elements']/button
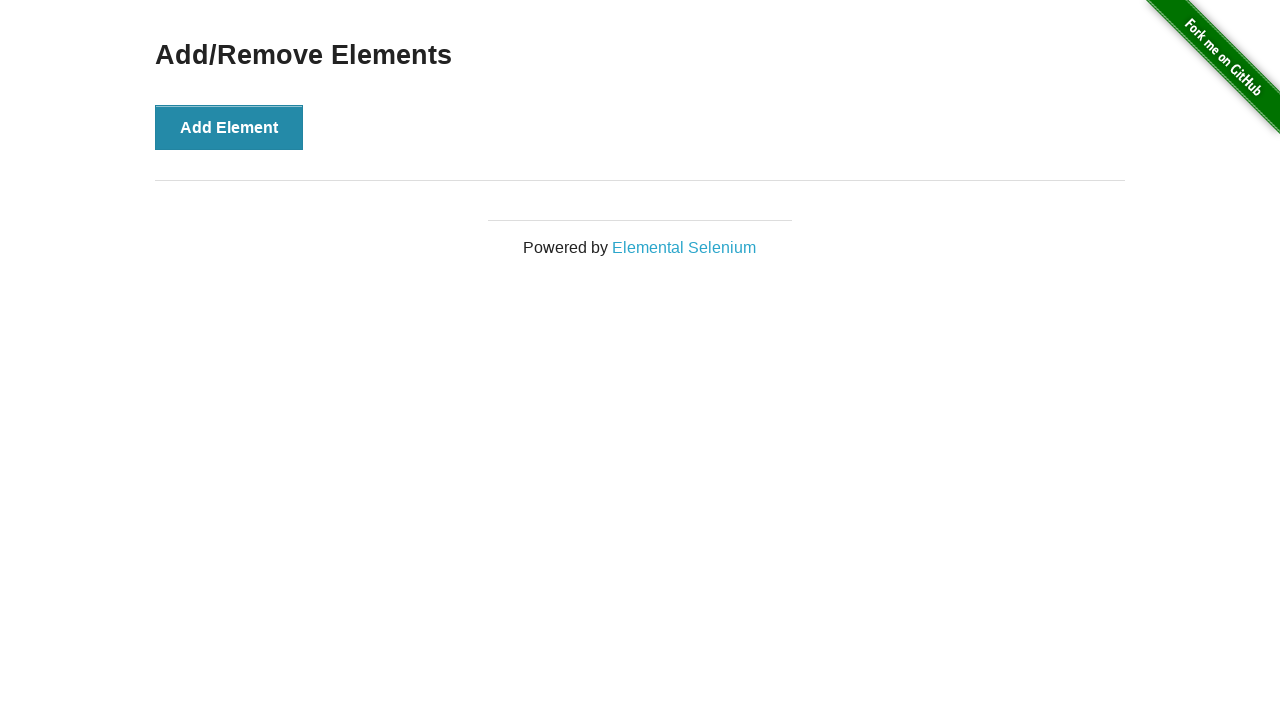

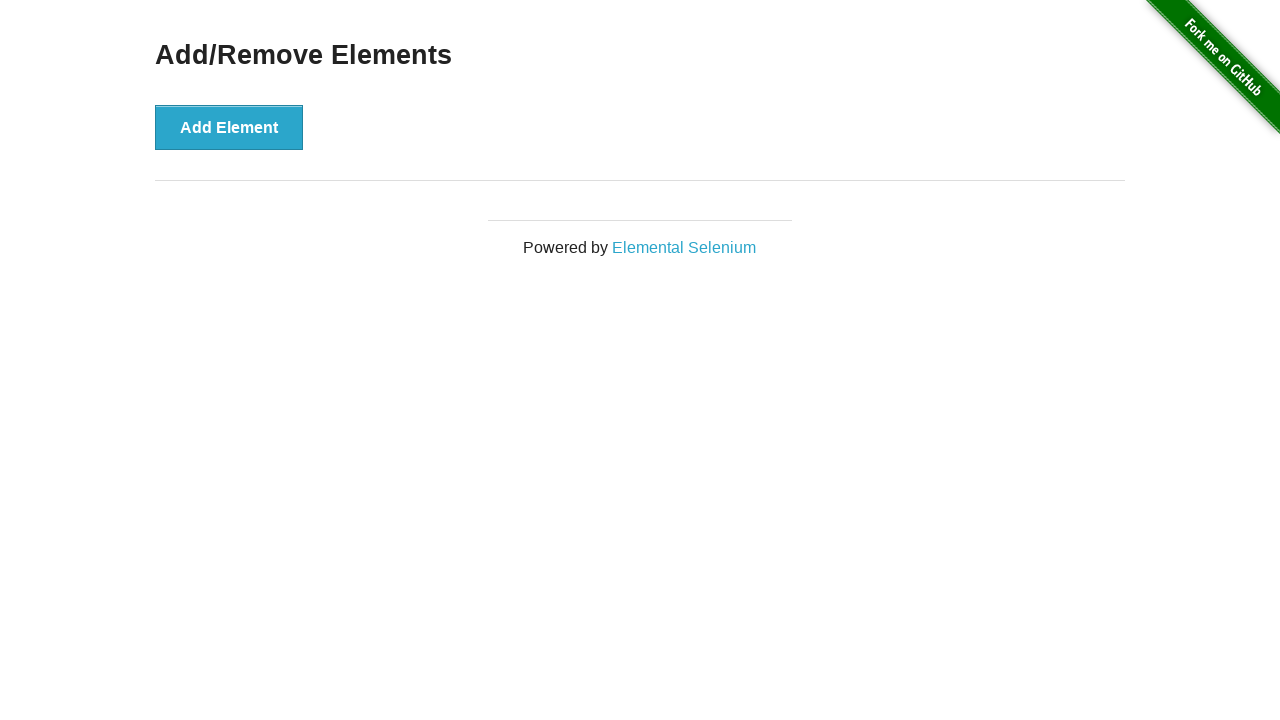